Tests signup validation by attempting to register without providing a username

Starting URL: https://selenium-blog.herokuapp.com/signup

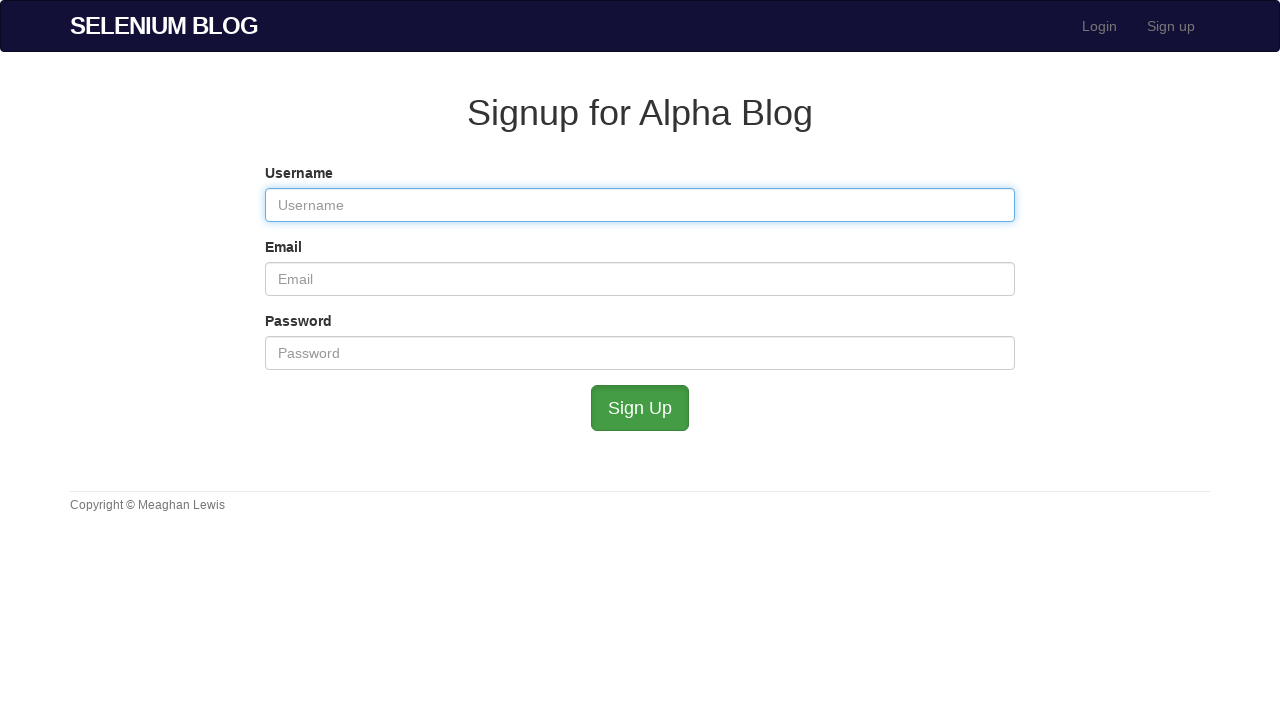

Filled email field with 'yvon346@mailinator.com' on #user_email
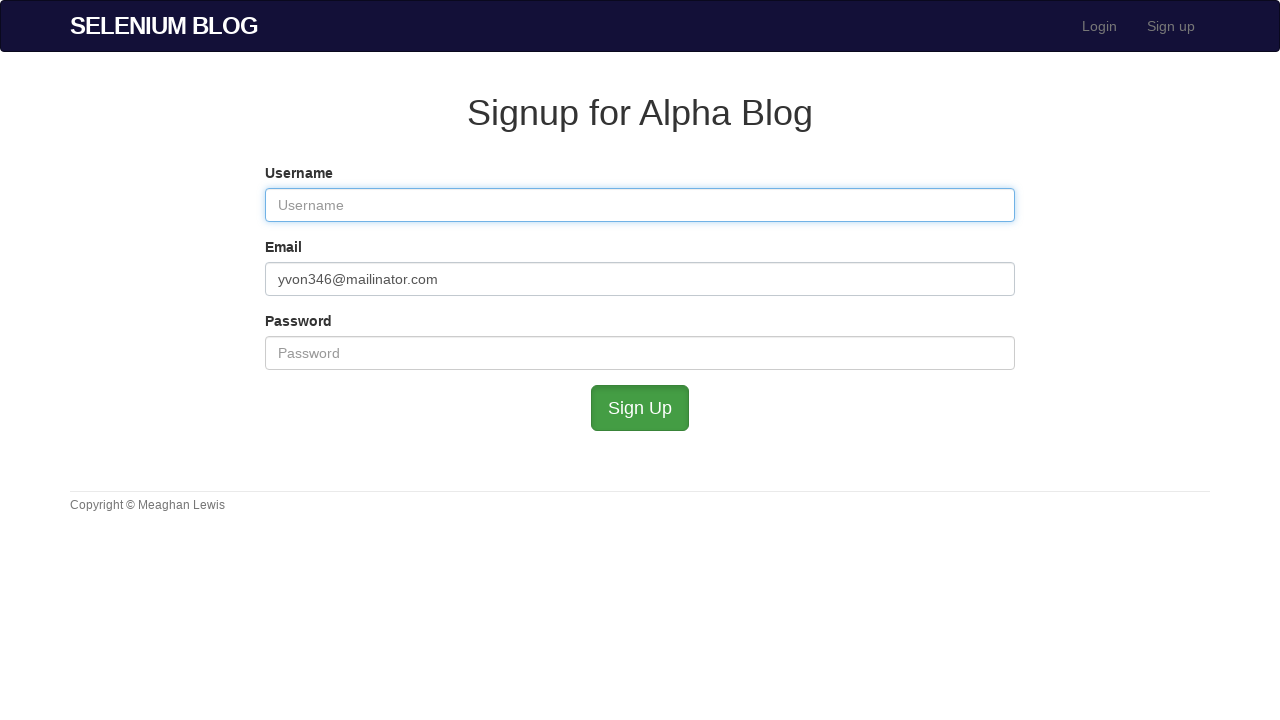

Filled password field with 'admin23' on #user_password
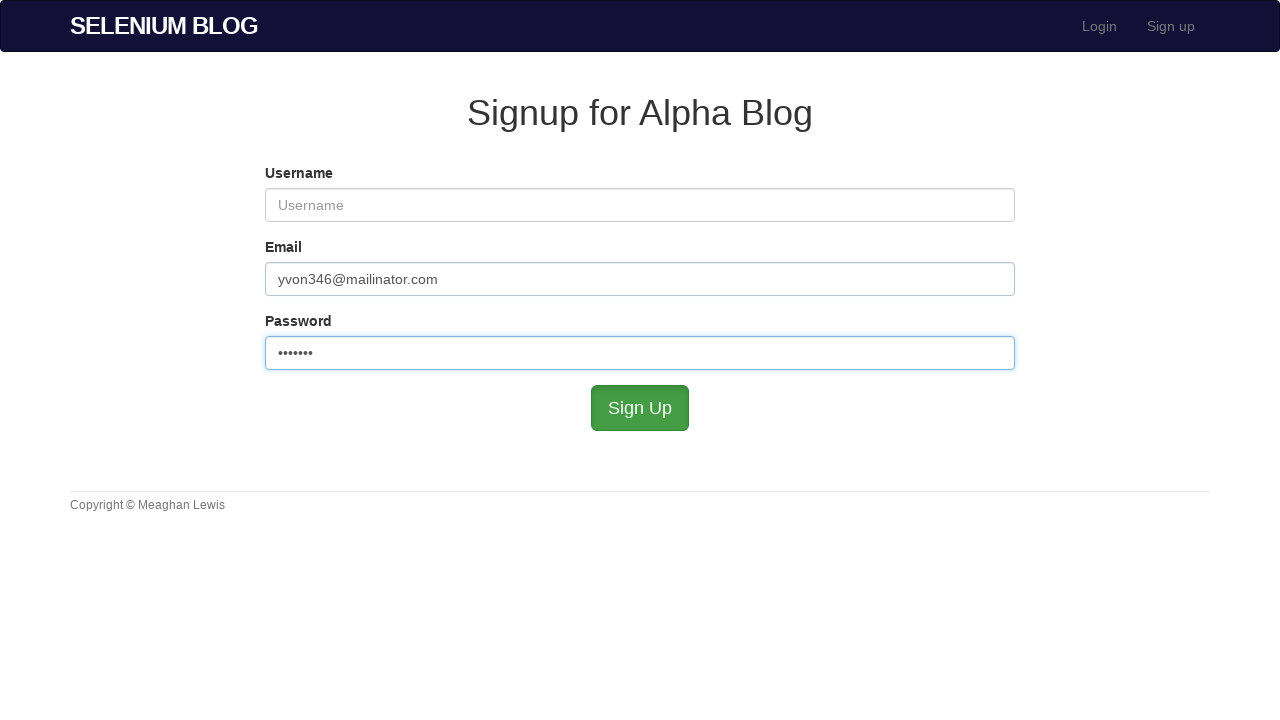

Clicked signup button - testing validation without username at (640, 408) on #submit
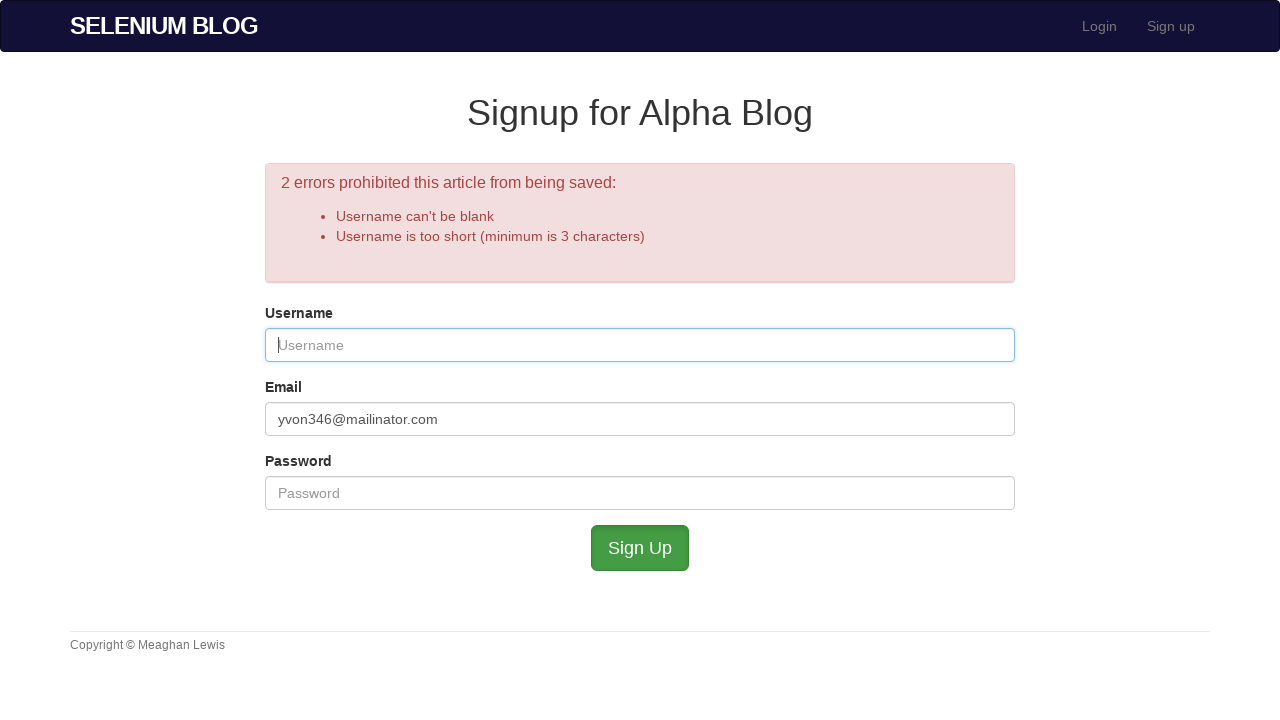

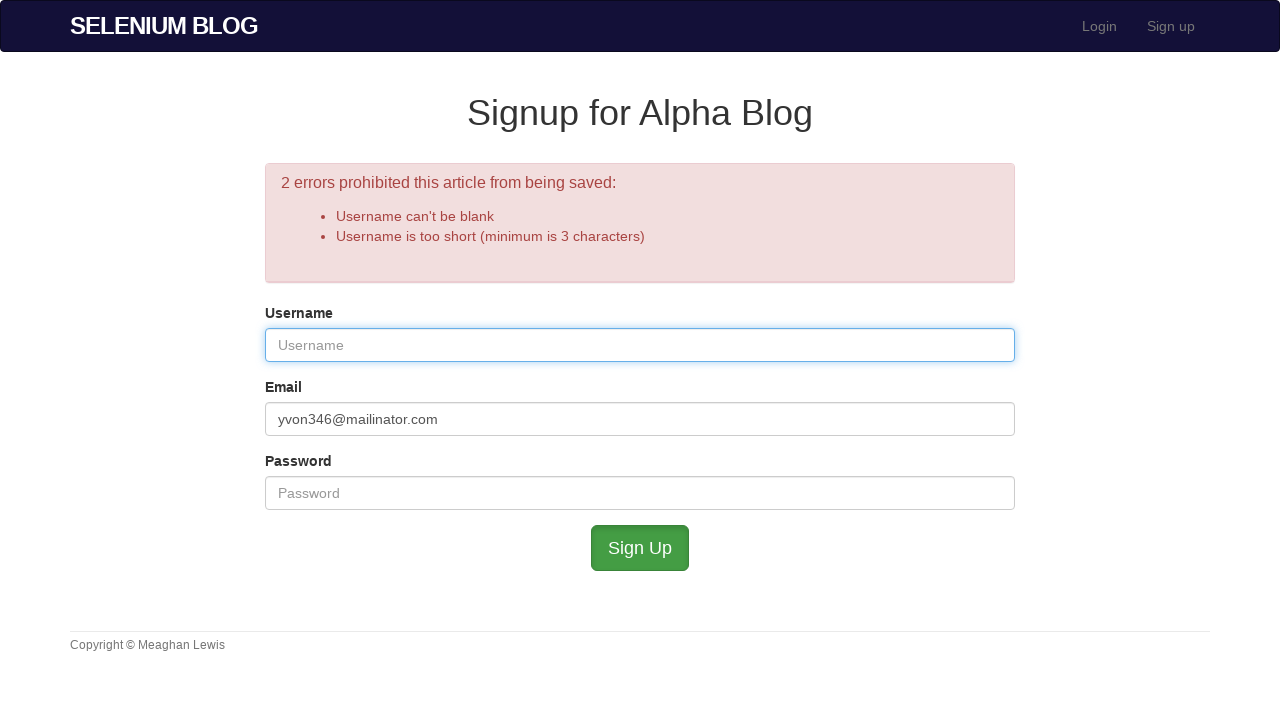